Navigates to a currency exchange rate page and retrieves the Monero to MIR exchange rate displayed on the page

Starting URL: https://www.bestchange.ru/monero-to-mir.html

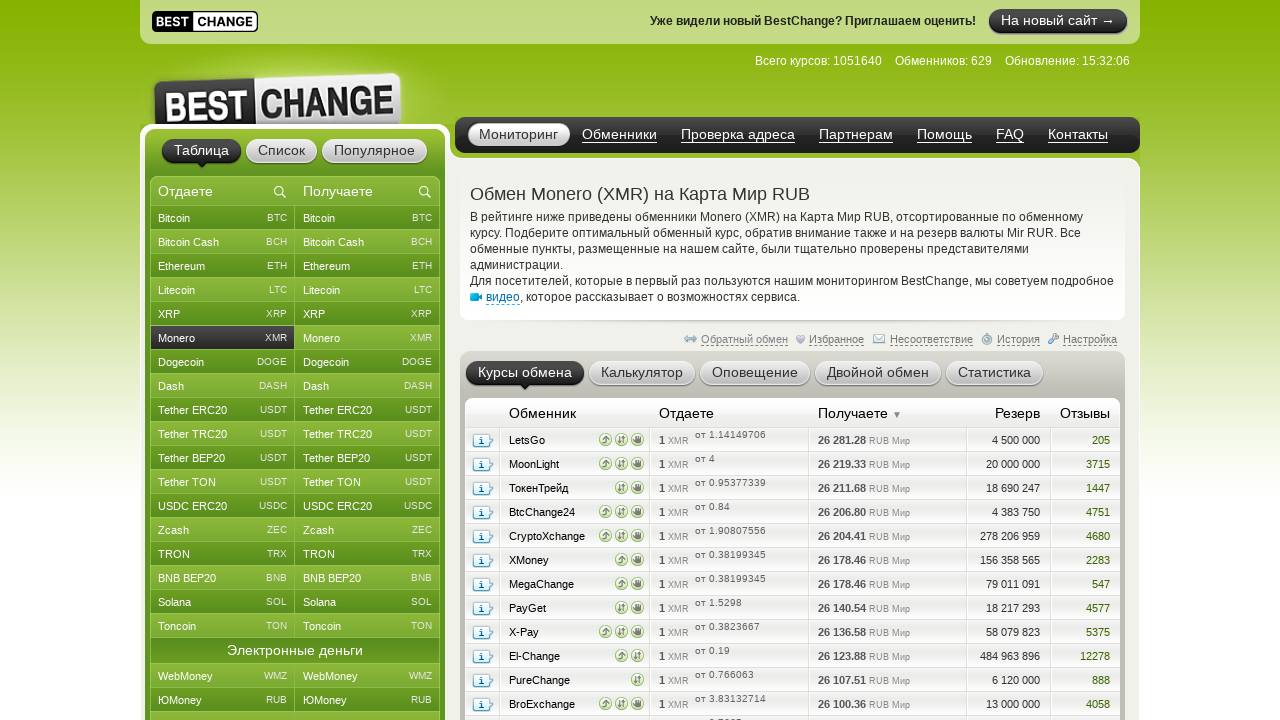

Navigated to Monero to MIR exchange rate page
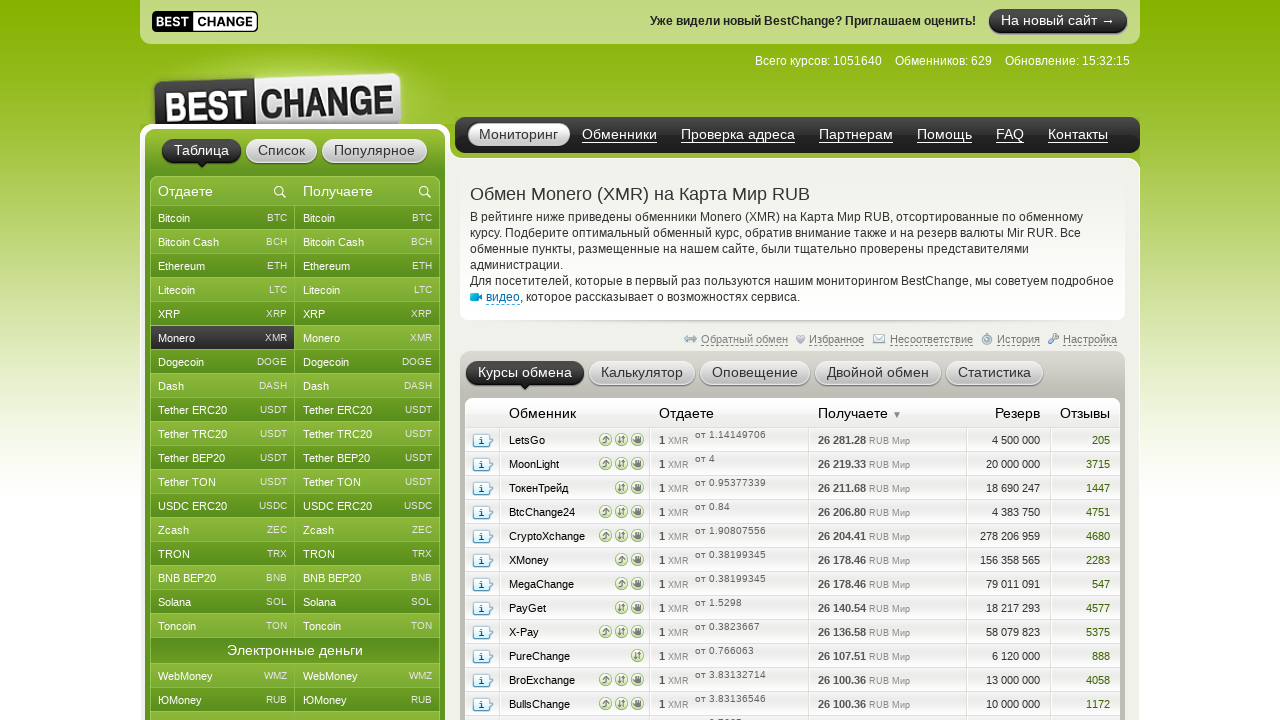

Exchange rate element loaded and located
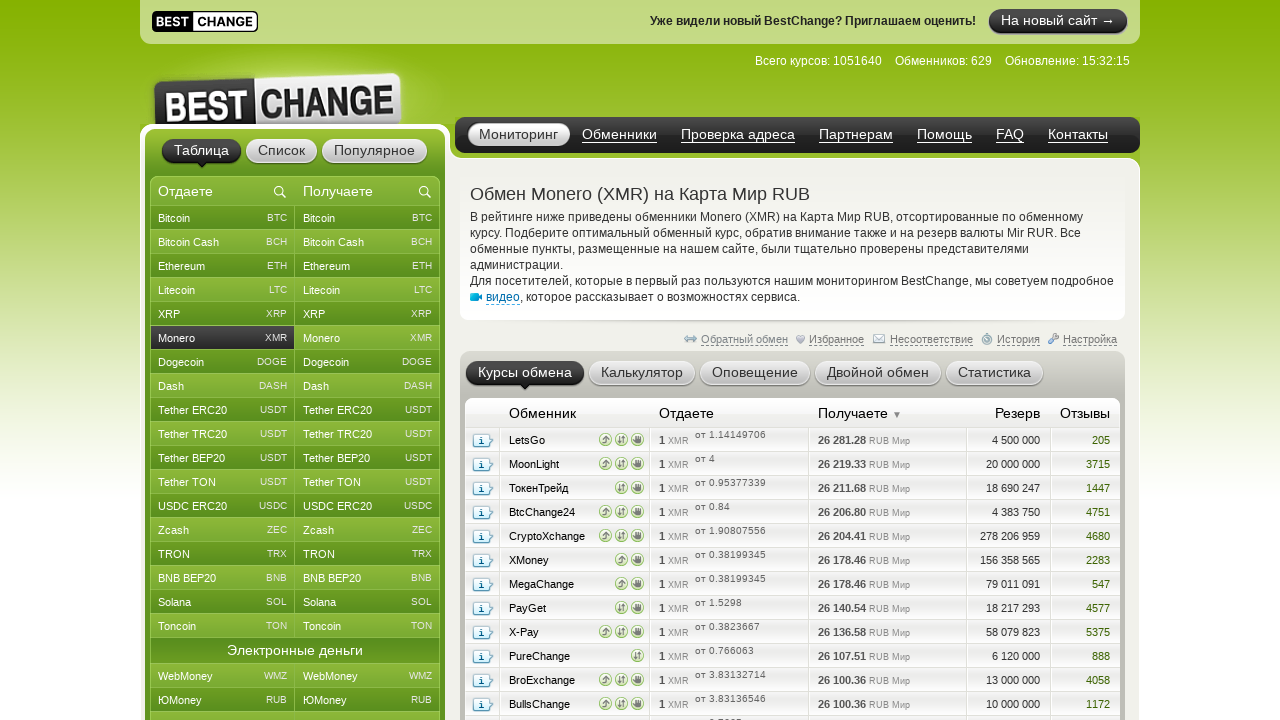

Verified exchange rate element is visible
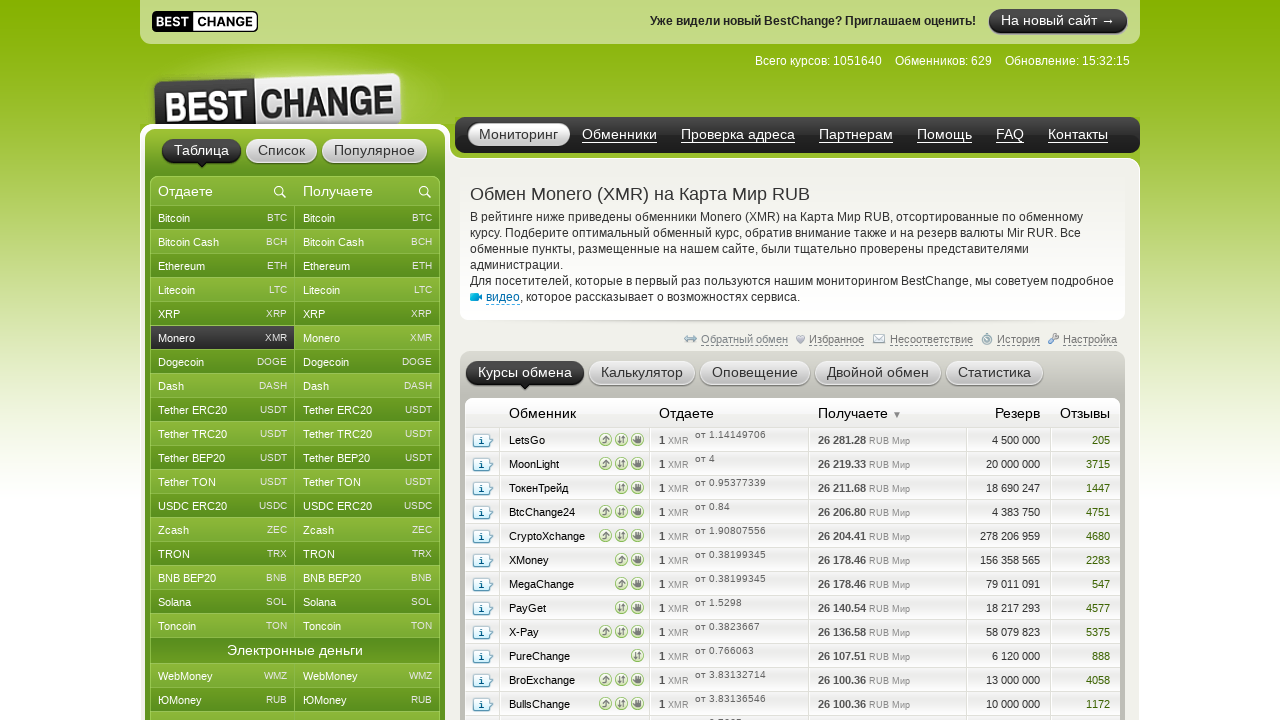

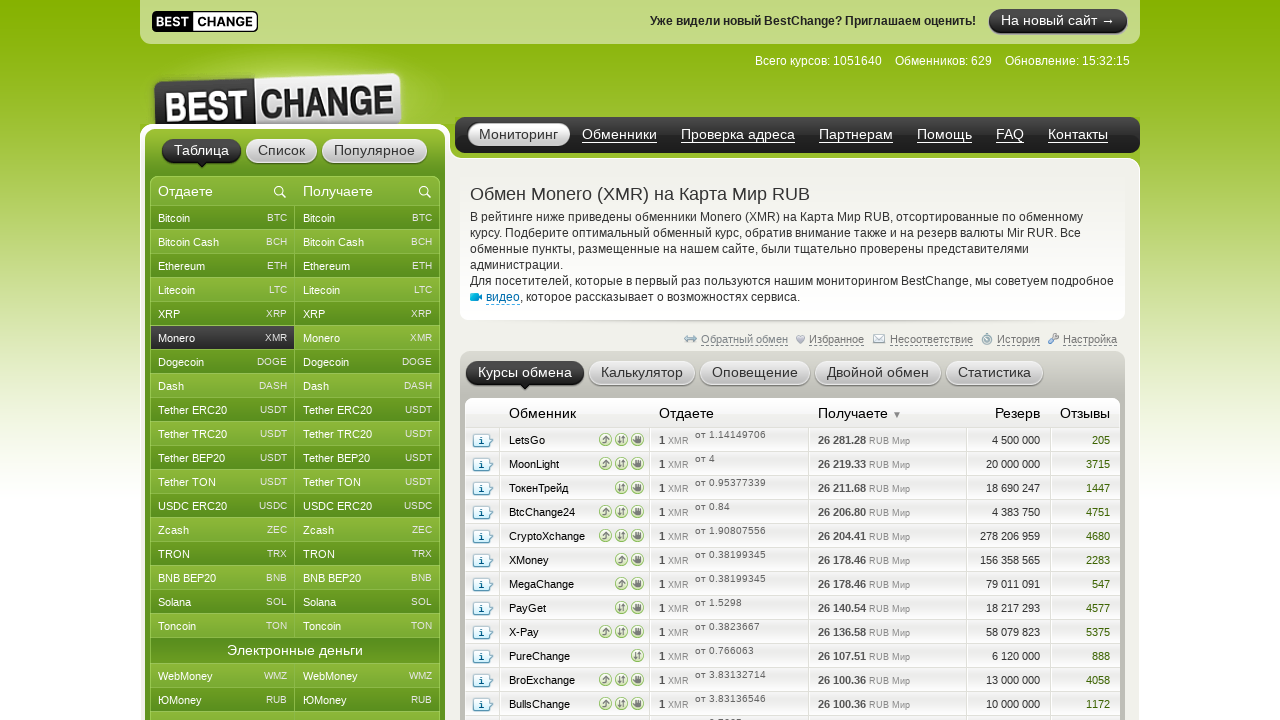